Tests hover functionality over nested menu items by hovering over main menu item, then sub-menu, and finally sub-sub menu item

Starting URL: https://demoqa.com/menu

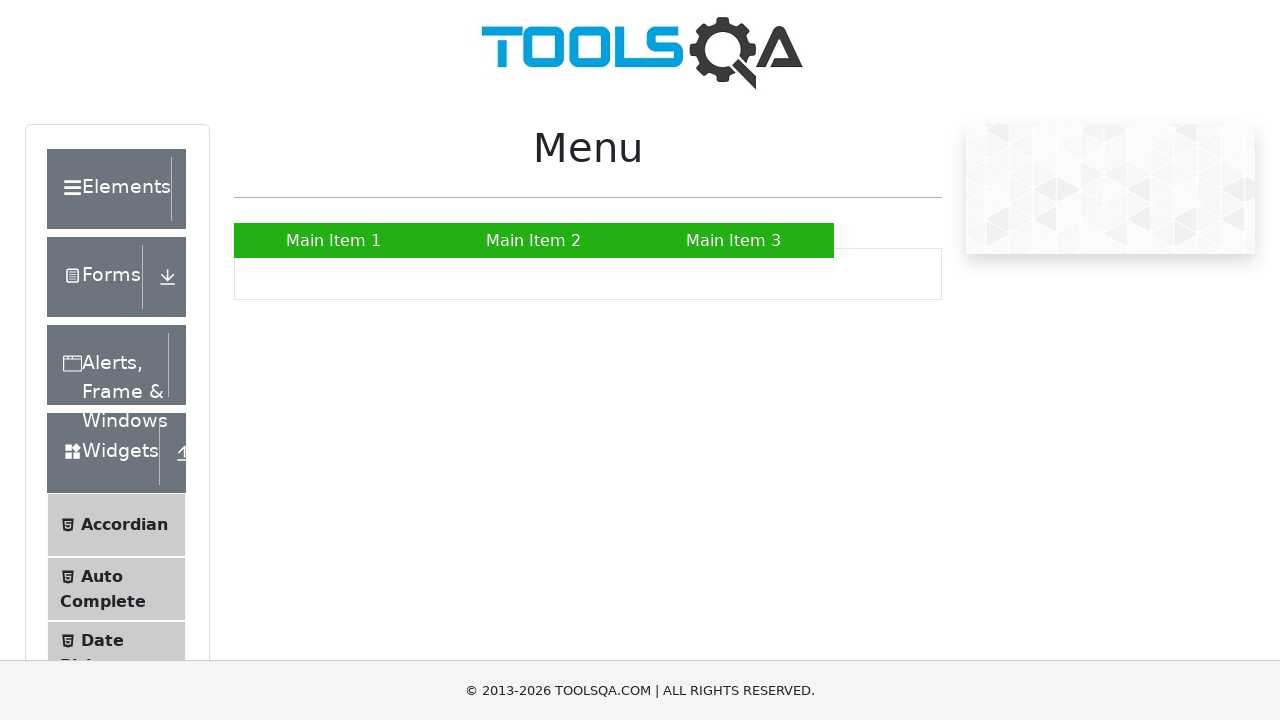

Hovered over Main Item 2 at (534, 240) on a:has-text('Main Item 2')
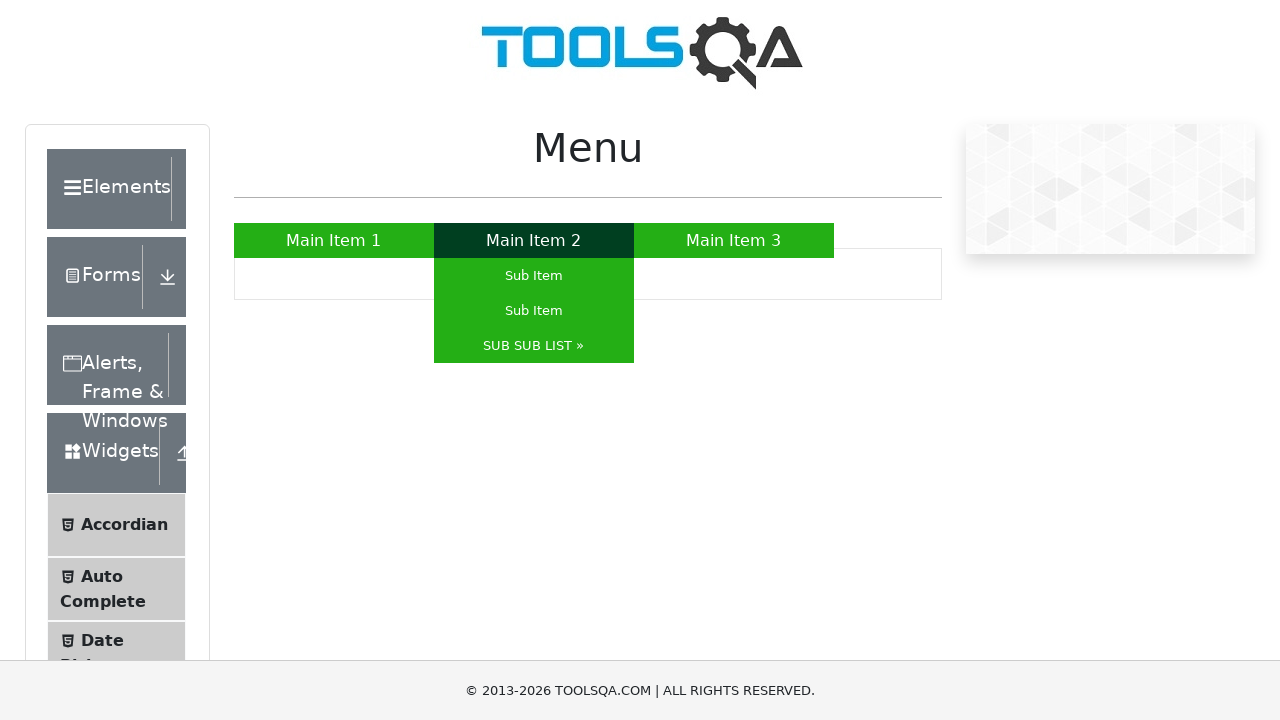

SUB SUB LIST submenu appeared
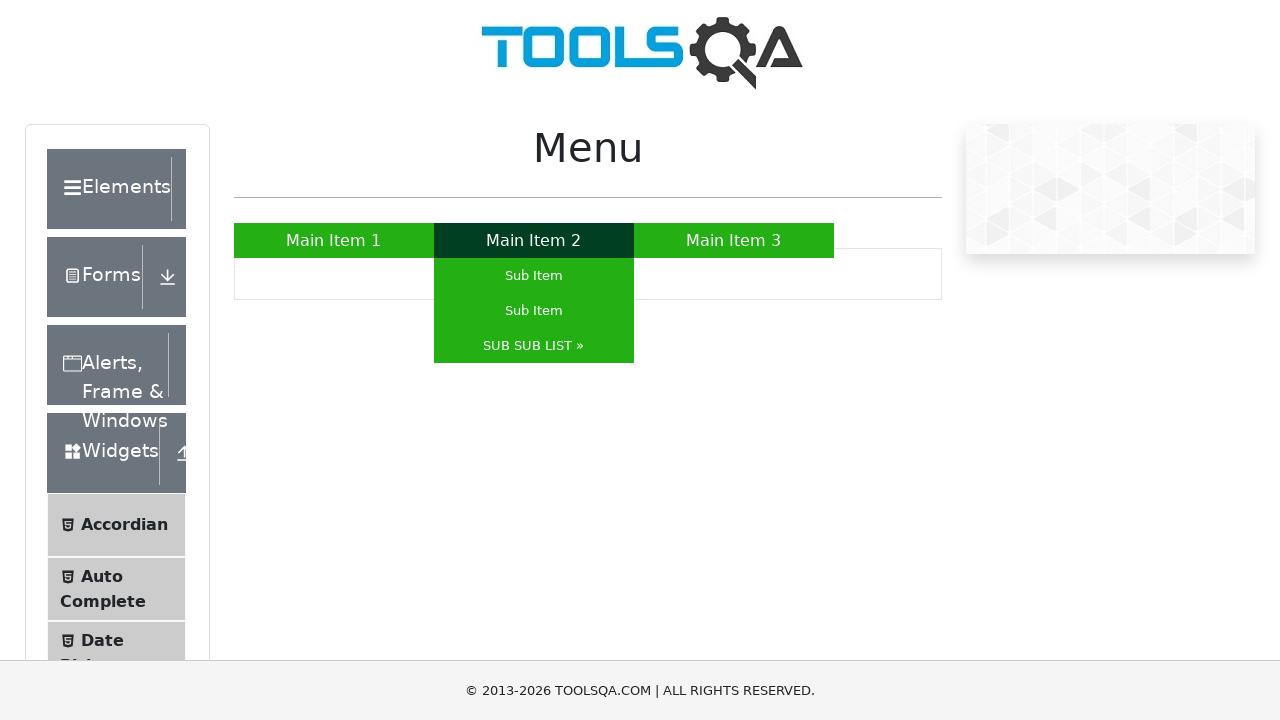

Hovered over SUB SUB LIST submenu item at (534, 346) on a:has-text('SUB SUB LIST »')
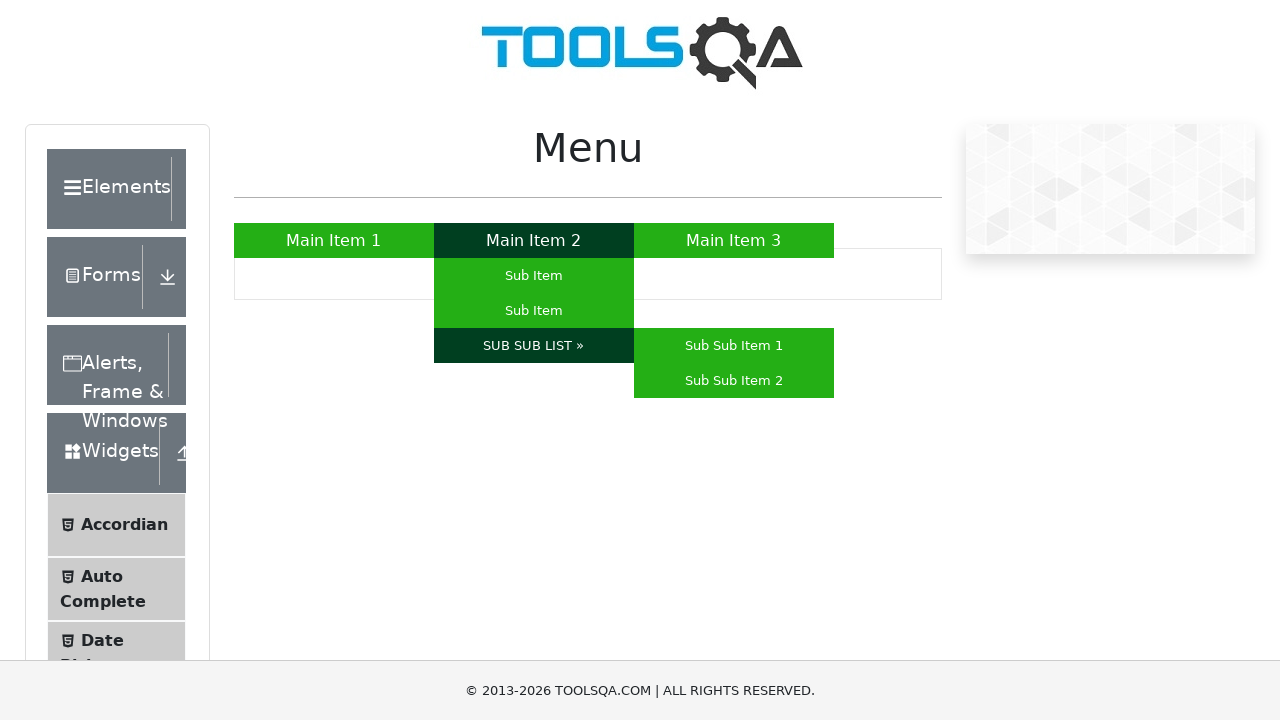

Sub Sub Item 1 appeared
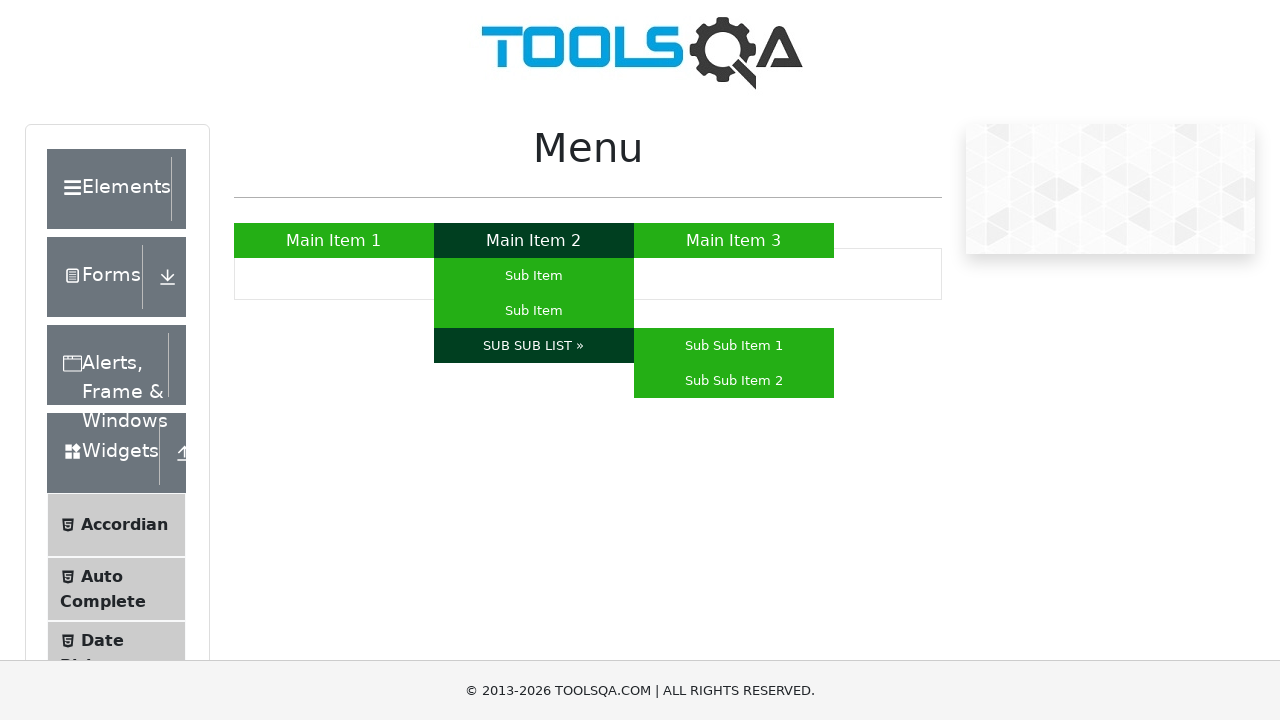

Hovered over Sub Sub Item 1 at (734, 346) on a:has-text('Sub Sub Item 1')
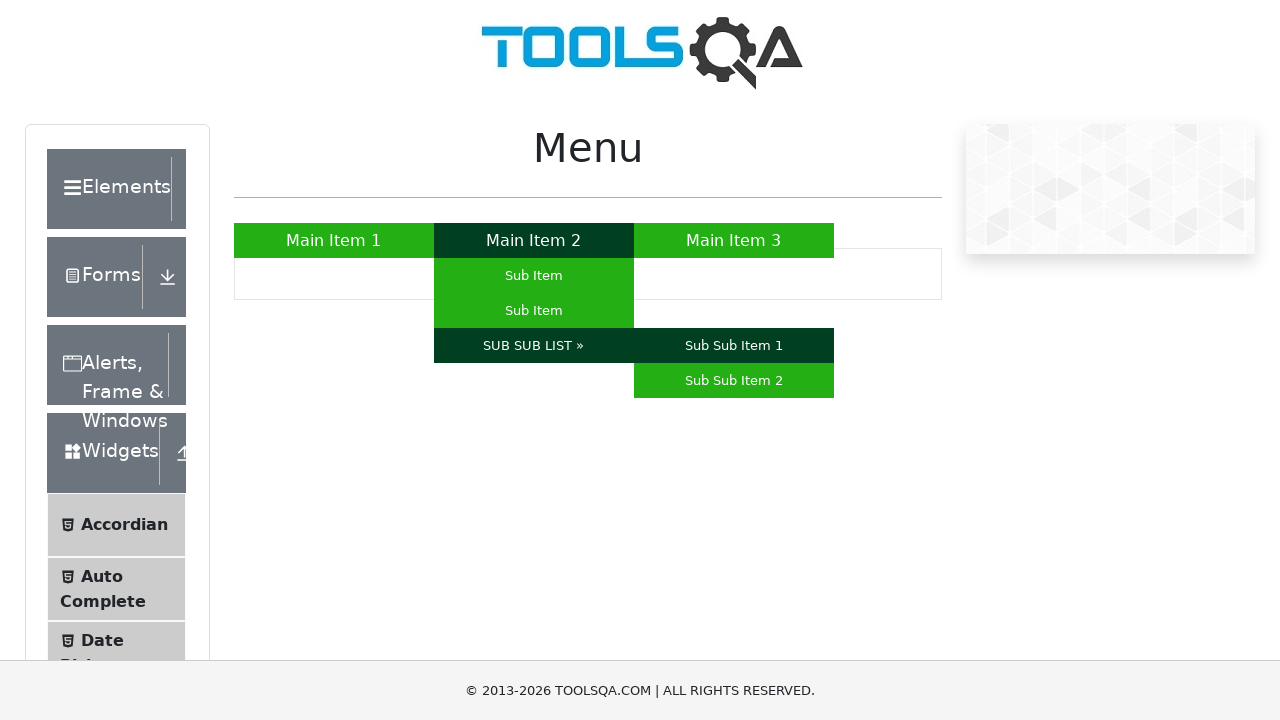

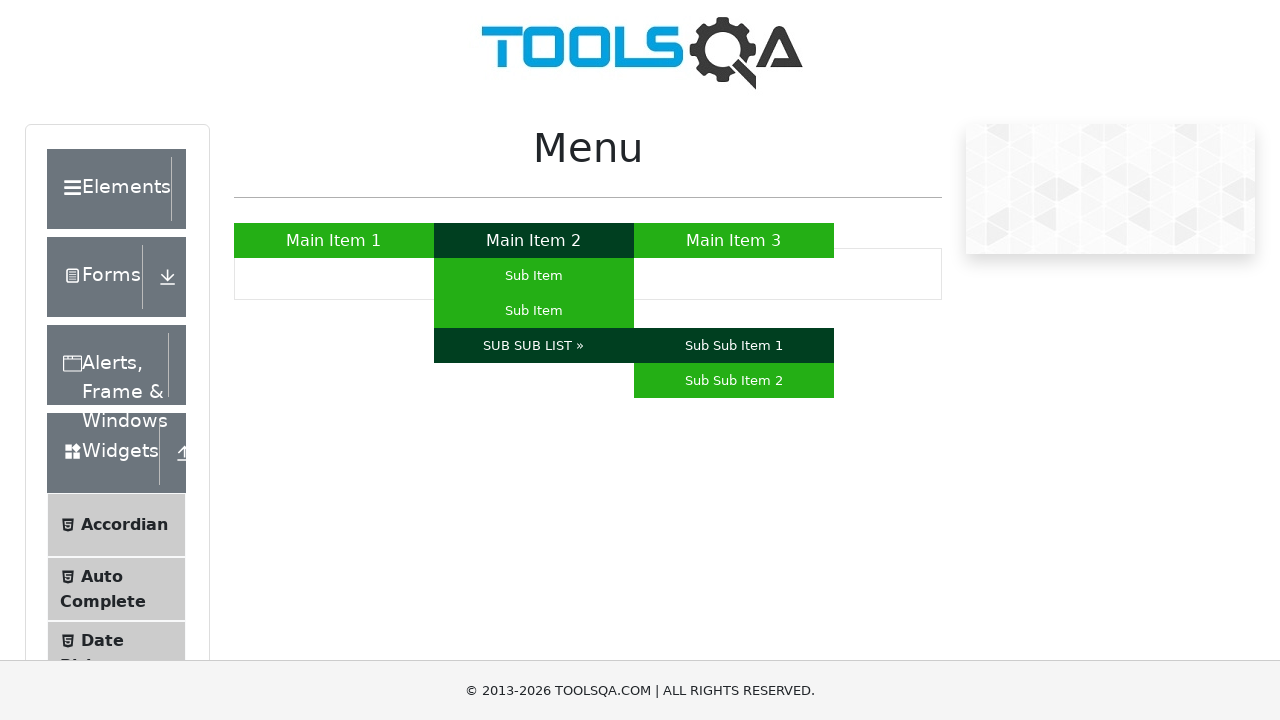